Tests opting out of A/B tests by adding an opt-out cookie on the homepage before navigating to the A/B test page.

Starting URL: http://the-internet.herokuapp.com

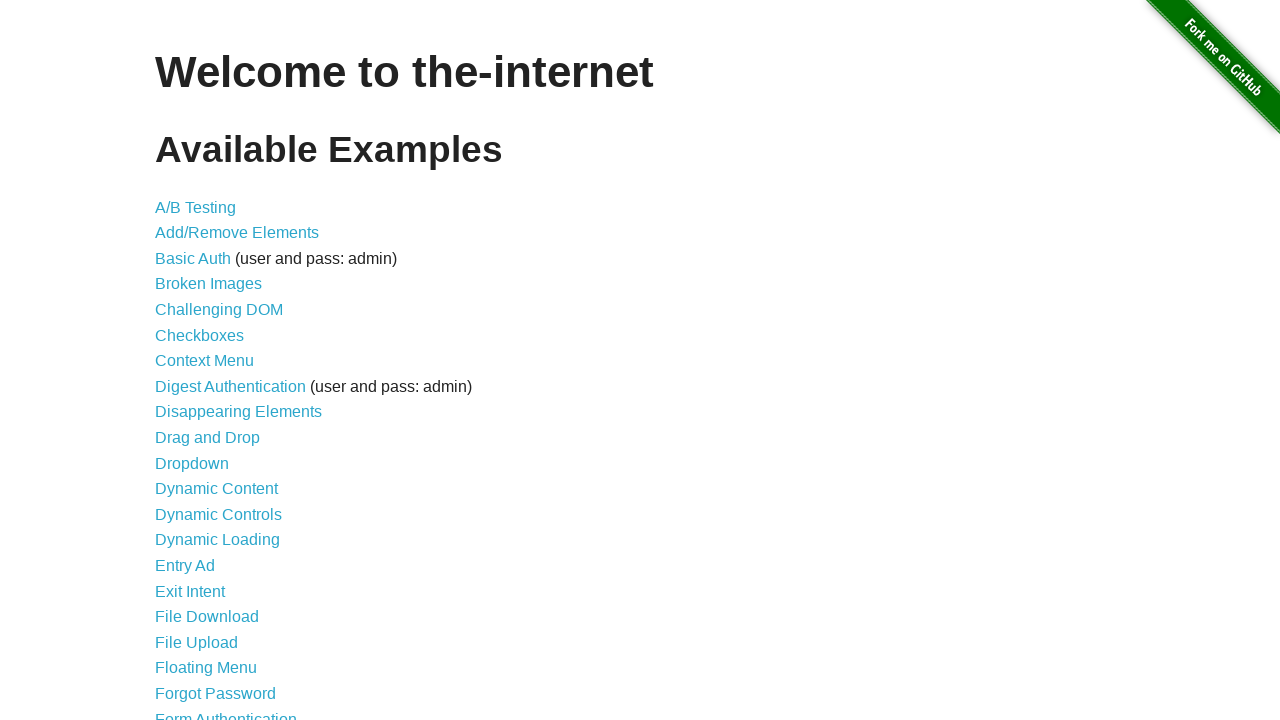

Added optimizelyOptOut cookie to opt out of A/B tests
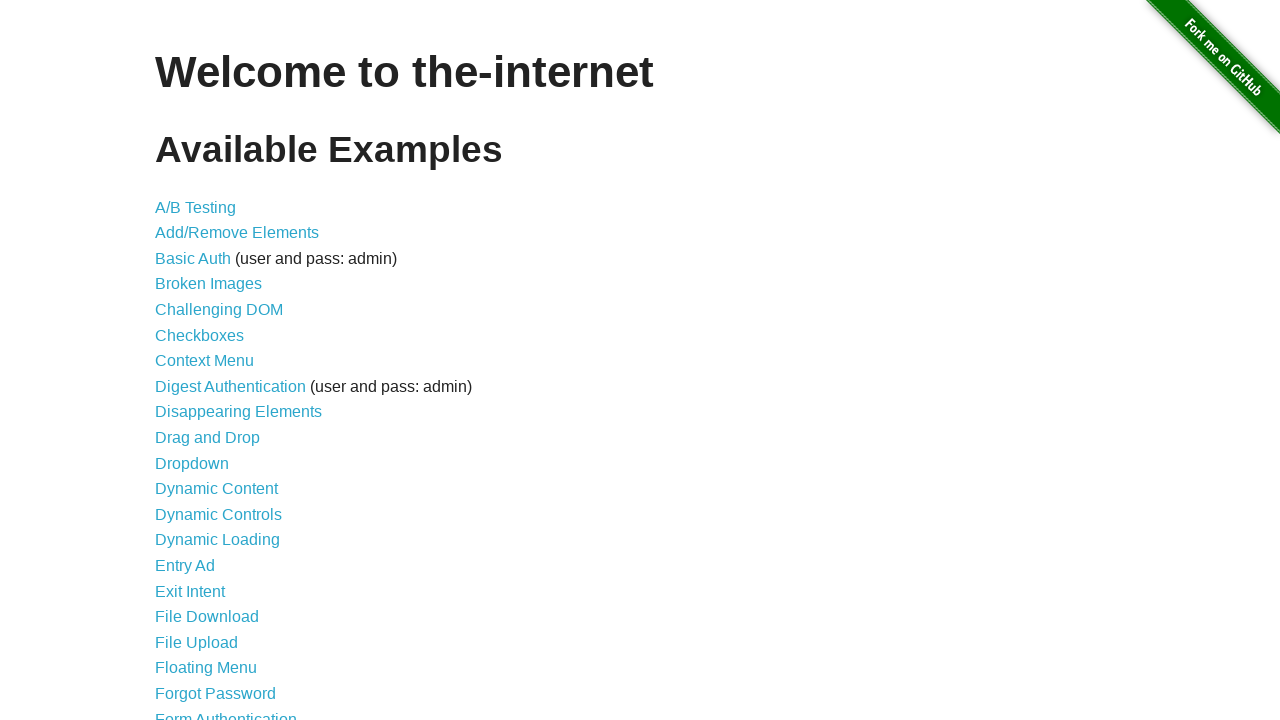

Navigated to A/B test page at http://the-internet.herokuapp.com/abtest
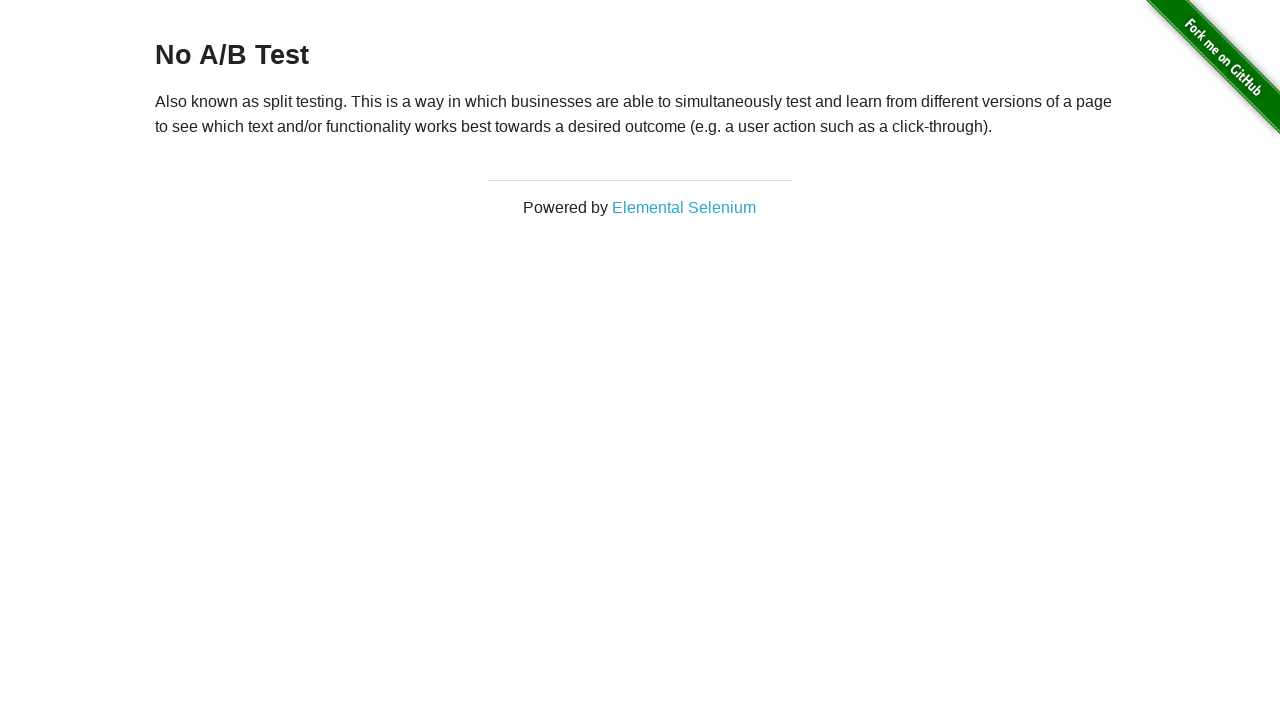

Retrieved heading text from page
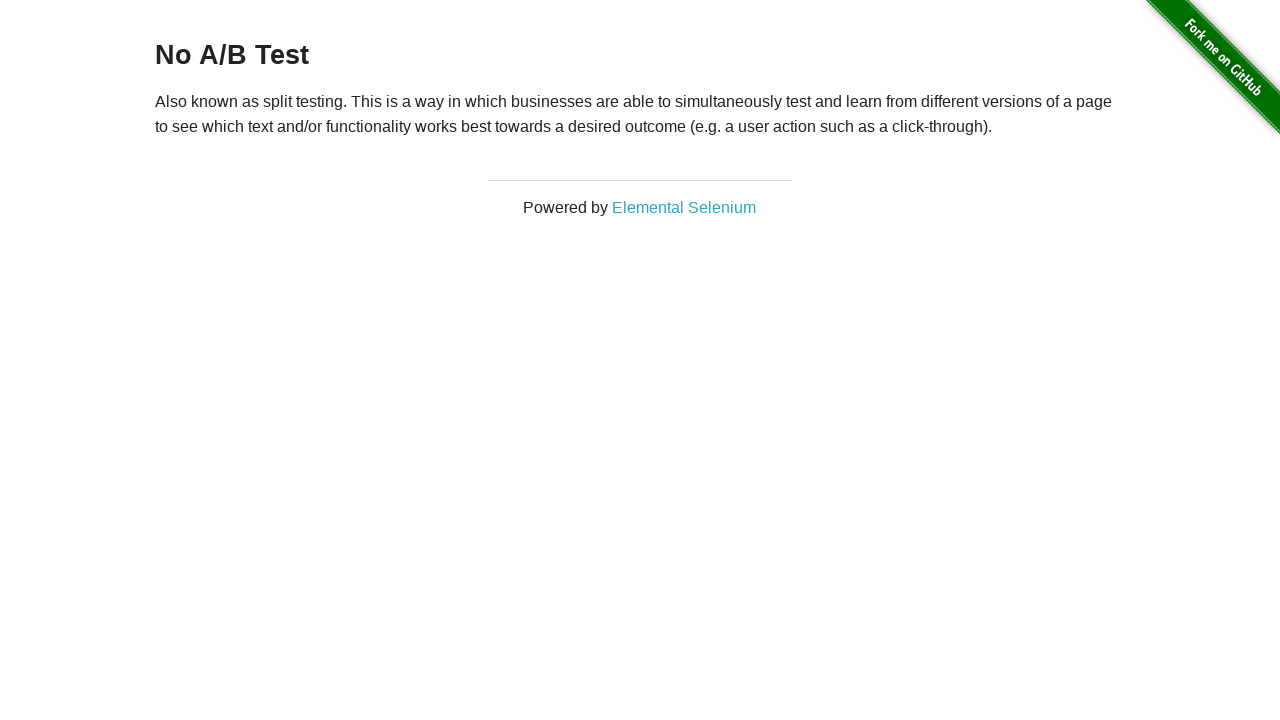

Verified heading text is 'No A/B Test', confirming opt-out cookie prevented A/B test assignment
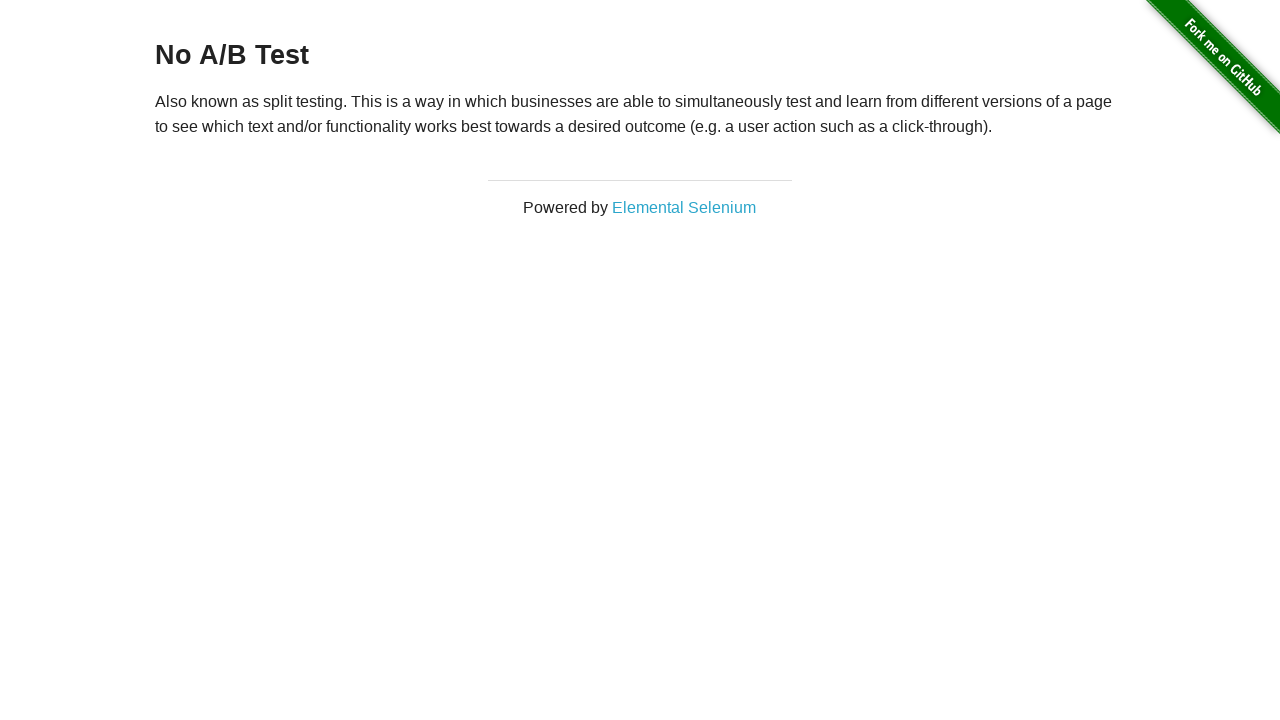

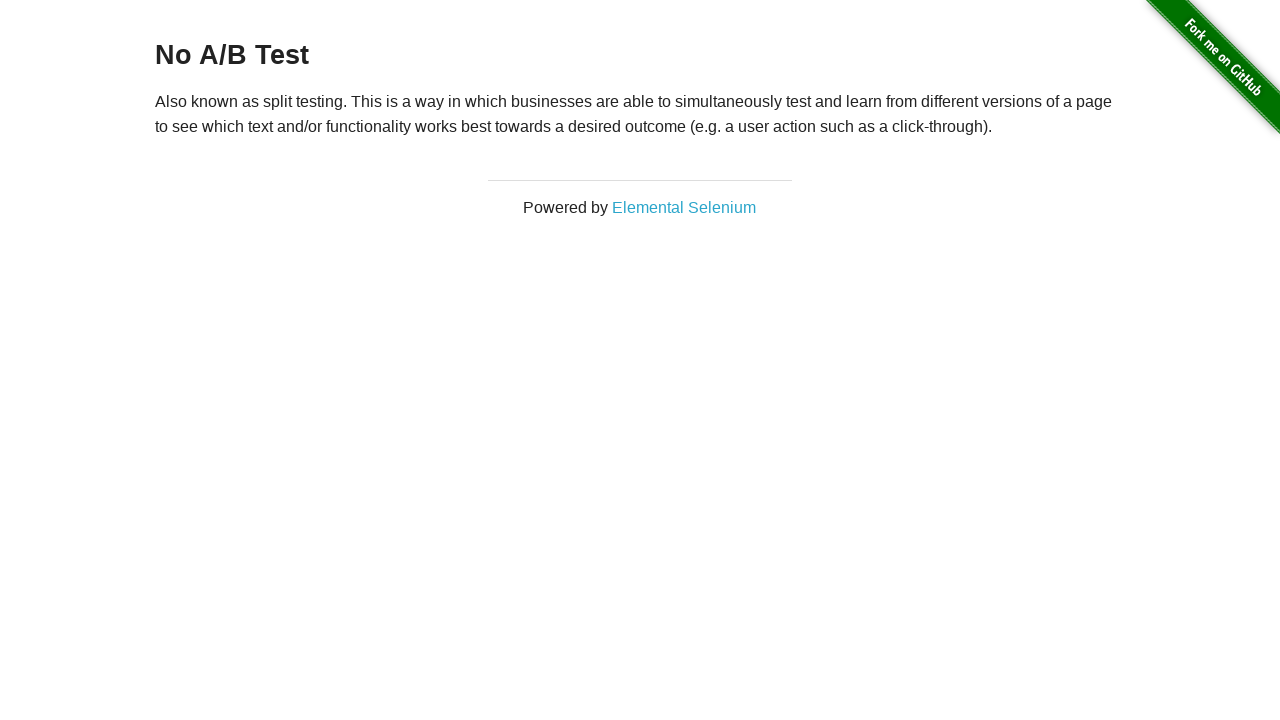